Tests dynamic controls functionality by locating a text input field, verifying its initial state, and clicking a toggle button to enable/disable the input field.

Starting URL: https://v1.training-support.net/selenium/dynamic-controls

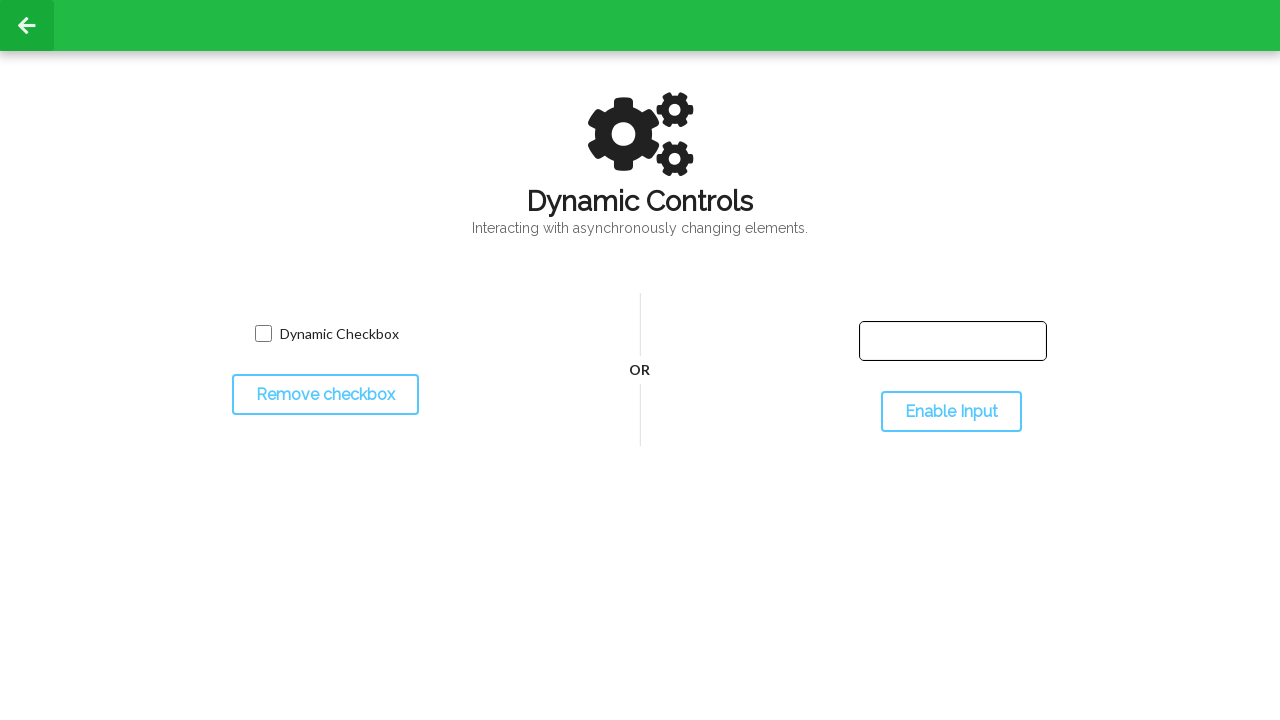

Located the text input field
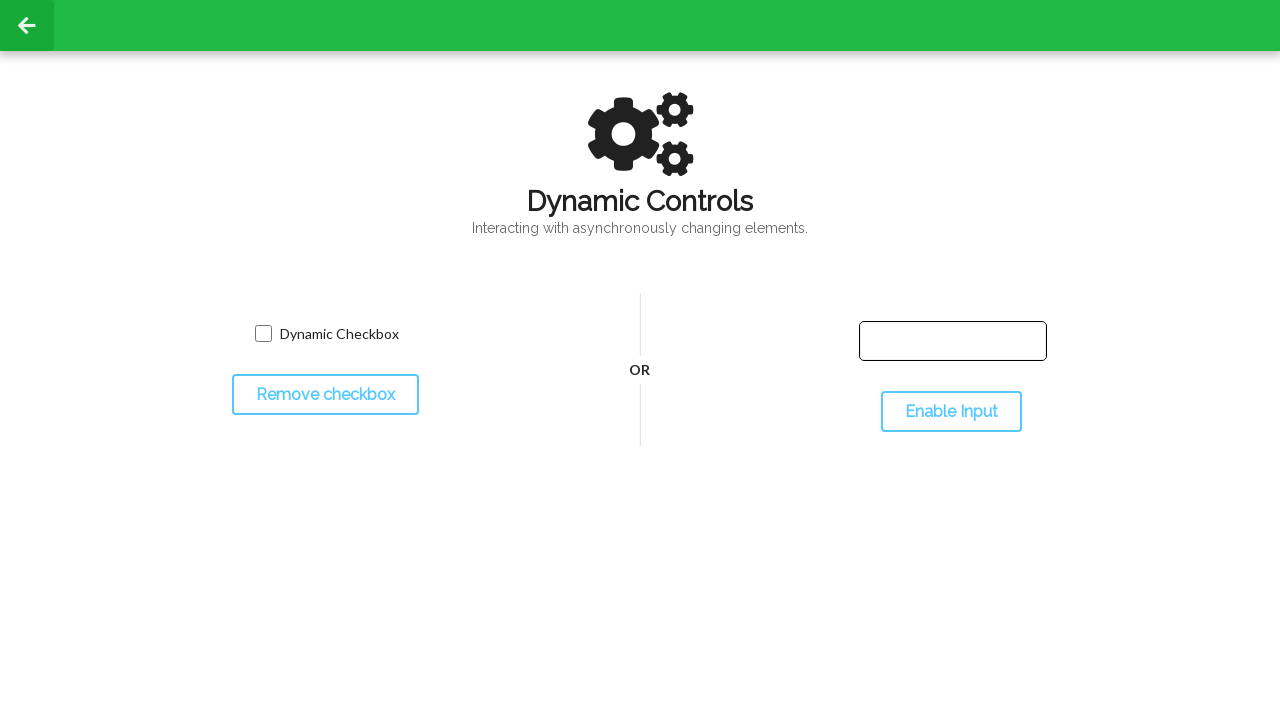

Verified text input field is present on the page
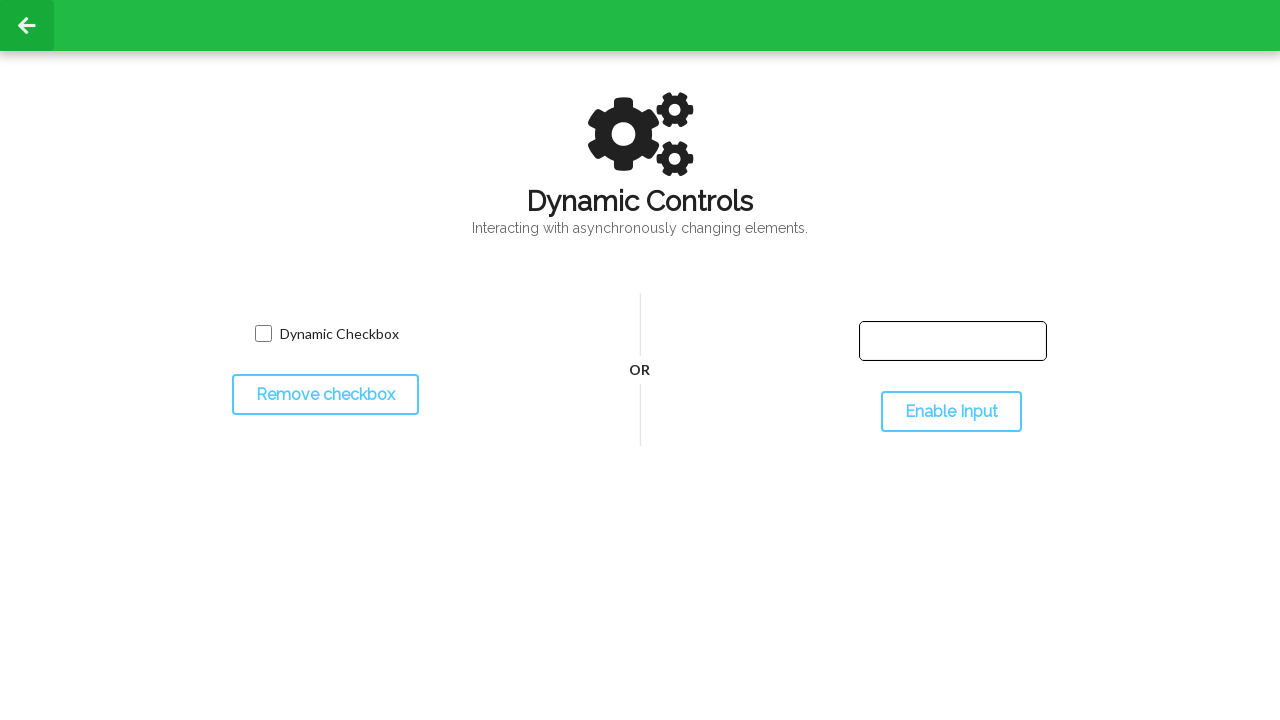

Clicked the toggle button to change input field state at (951, 412) on #toggleInput
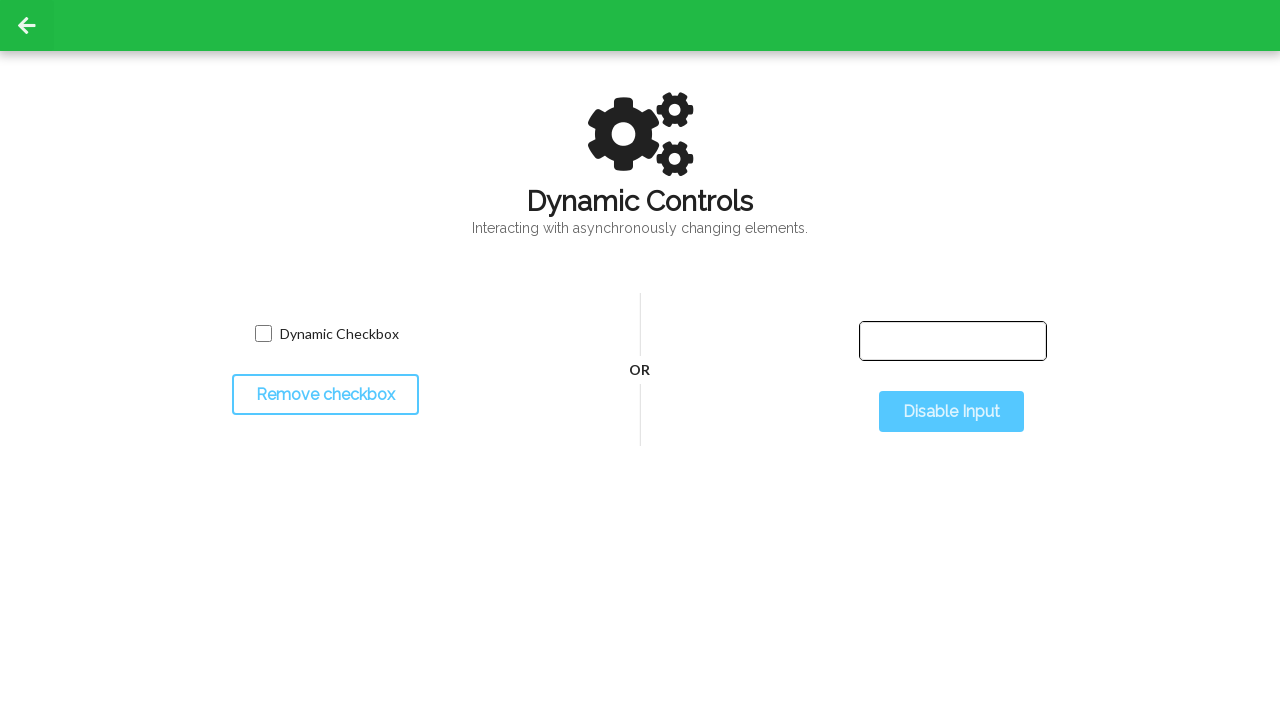

Waited for state change to take effect
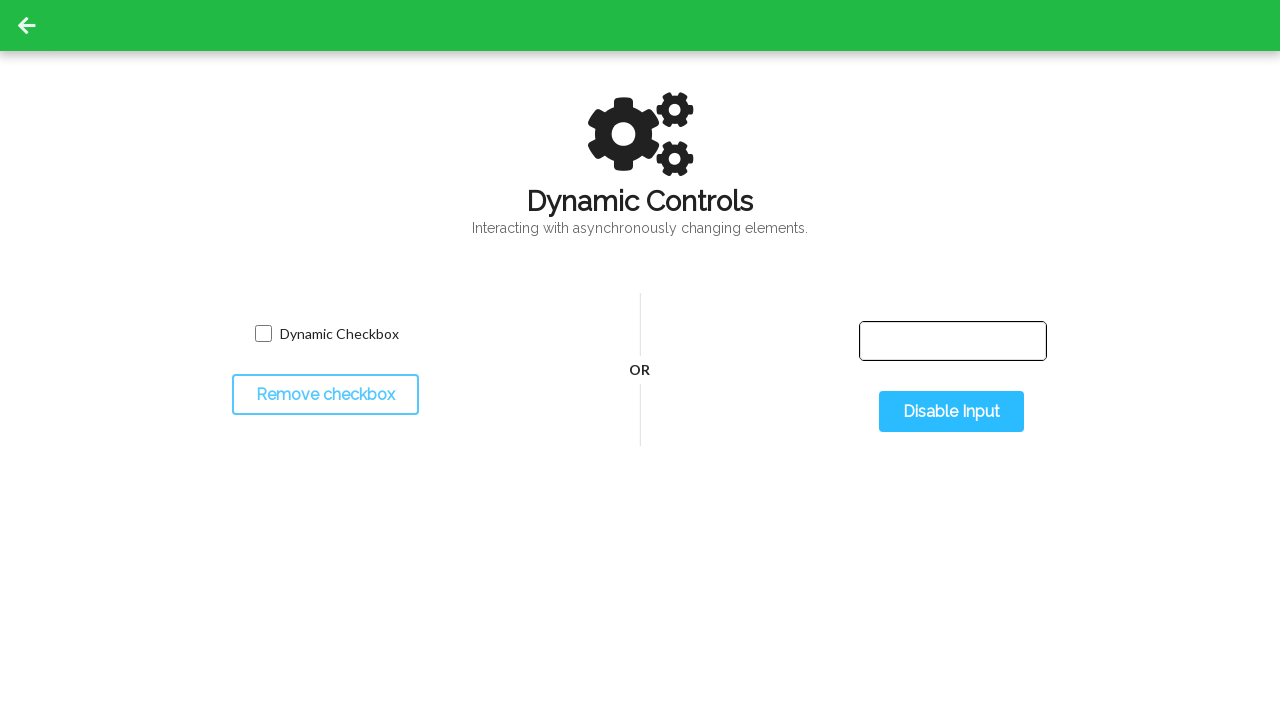

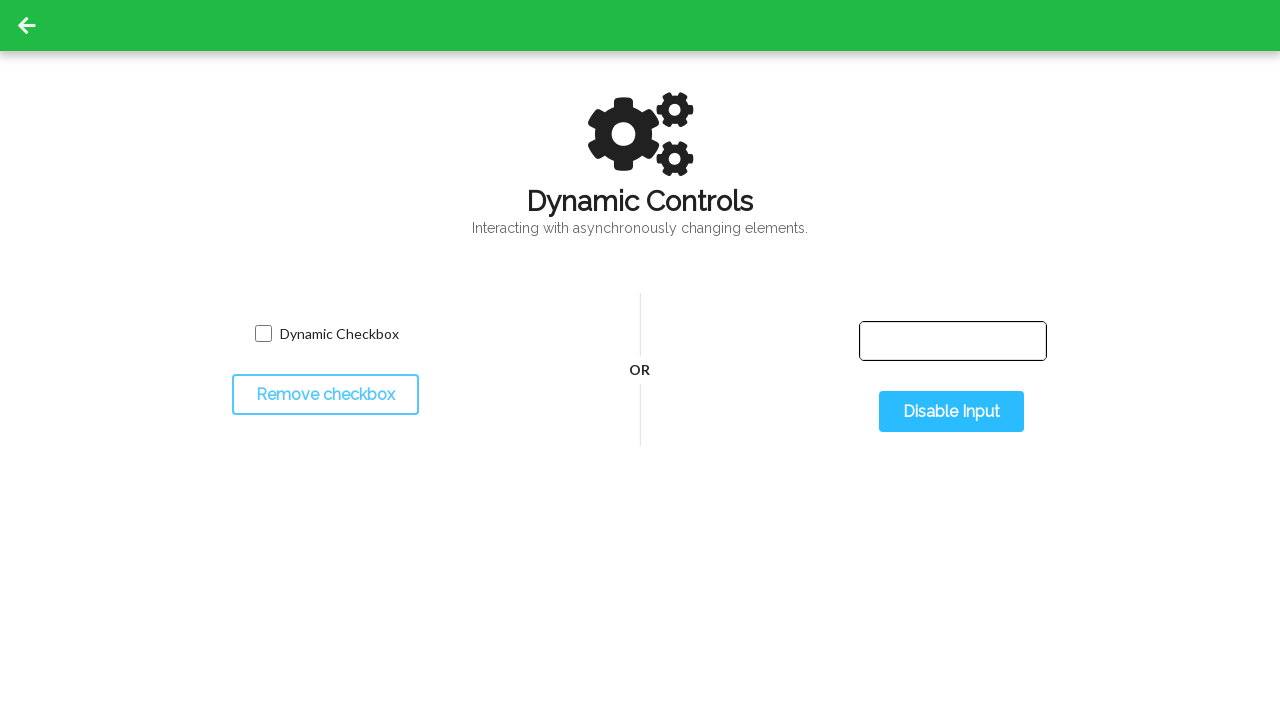